Tests navigation by clicking on Contact link and verifying the contact page header

Starting URL: https://www.qa-practice.com/

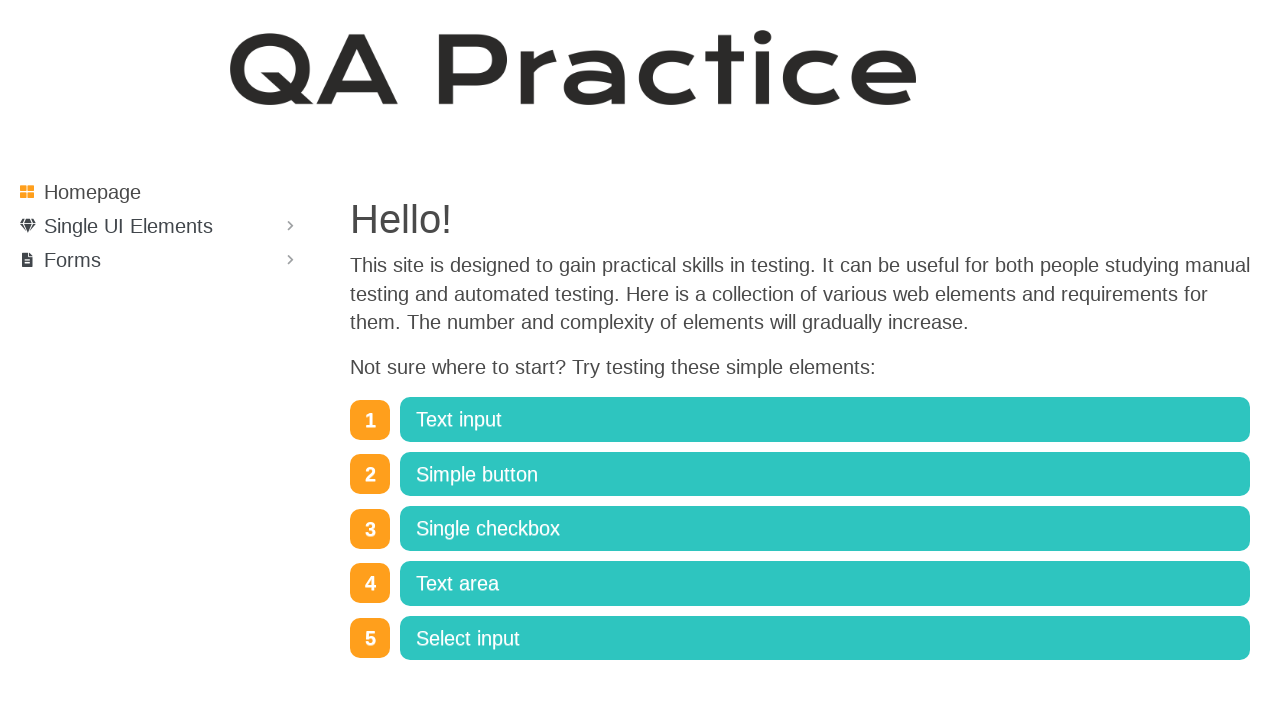

Clicked on Contact link at (68, 625) on text=Contact
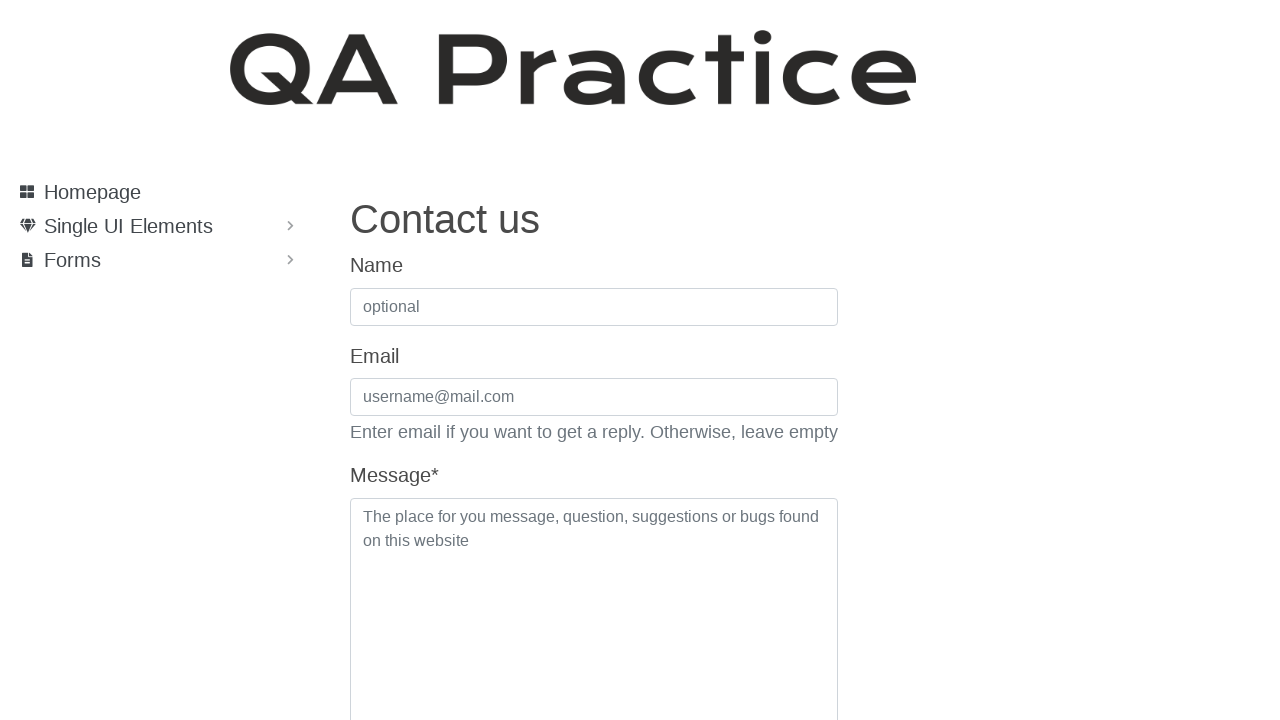

Contact page header (h1) loaded
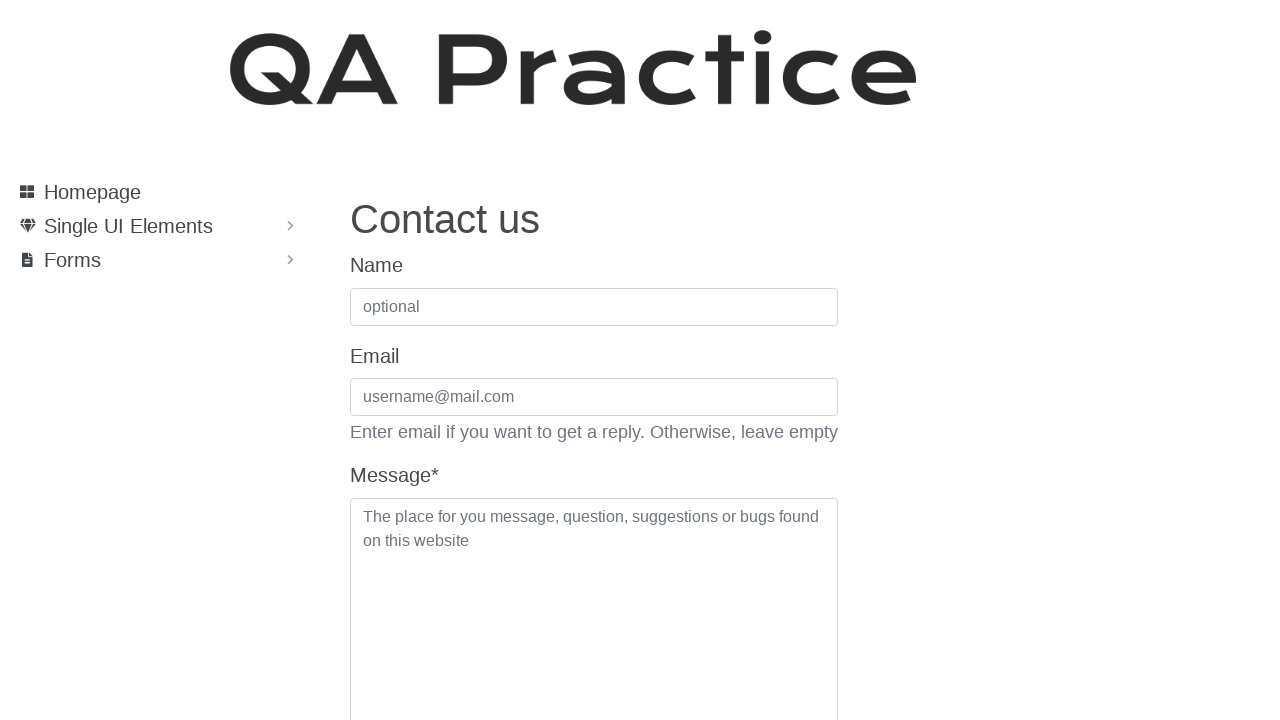

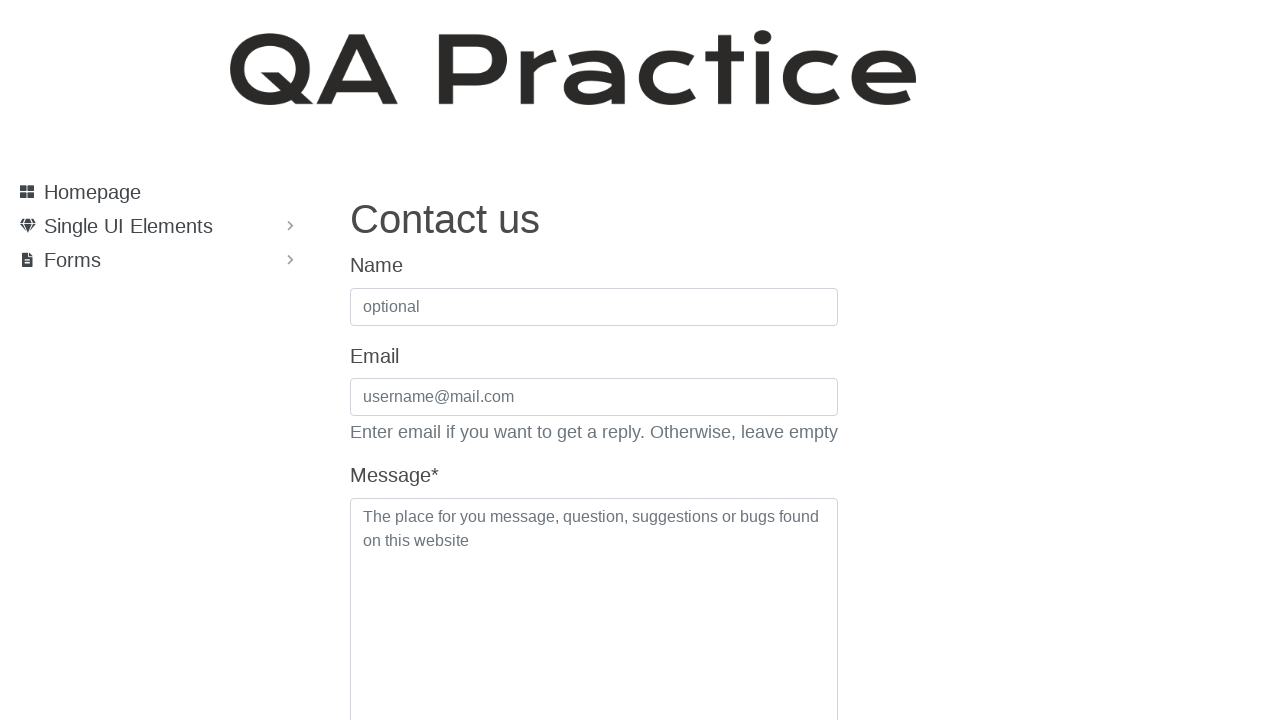